Tests iframe navigation and interaction by clicking on a Frame link, switching to an iframe, and clicking a button within it

Starting URL: https://manojkumar4636.github.io/Selenium_Practice_Hub/home.html

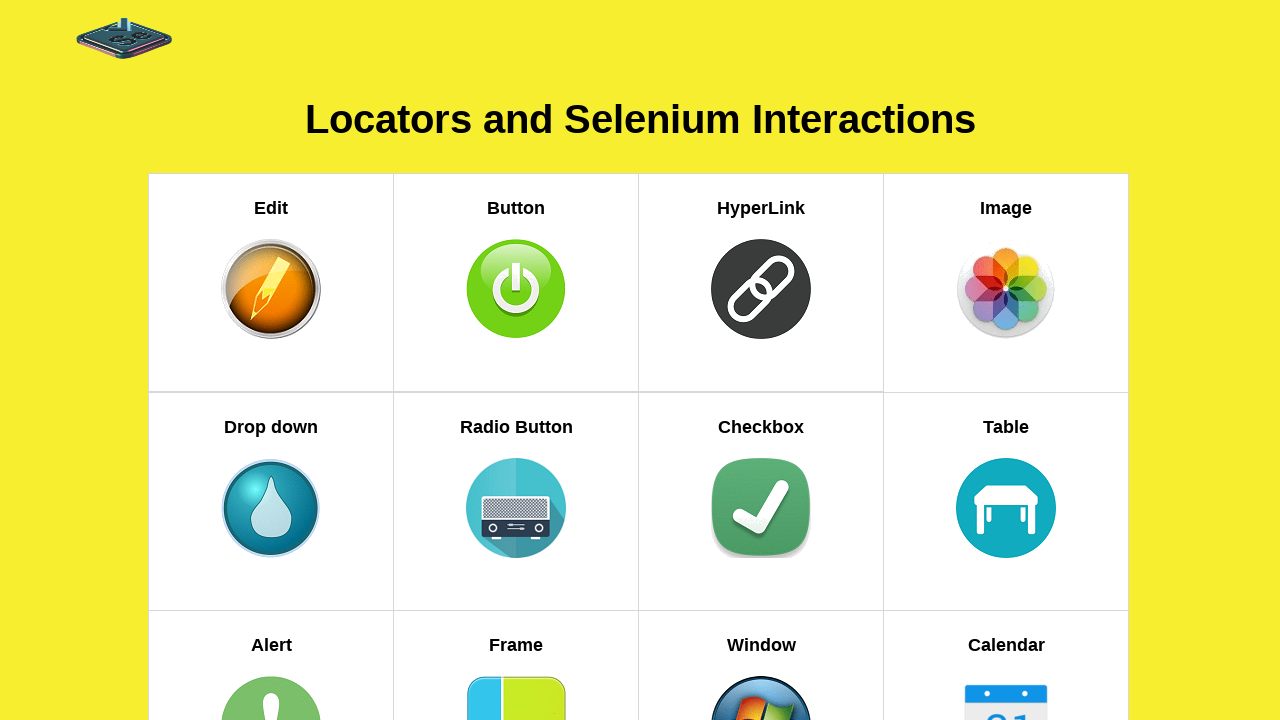

Clicked on the Frame link at (516, 612) on xpath=//h5[text()='Frame']//parent::a
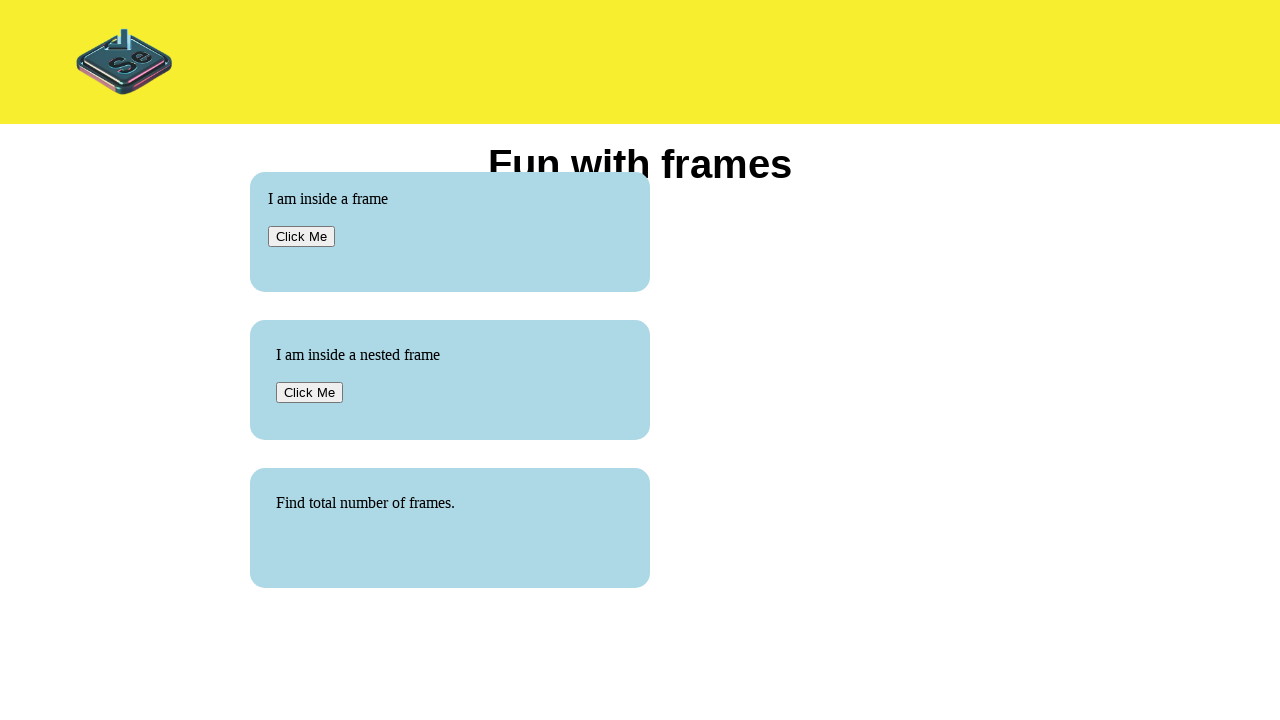

Waited for and found the iframe element with src='default.html'
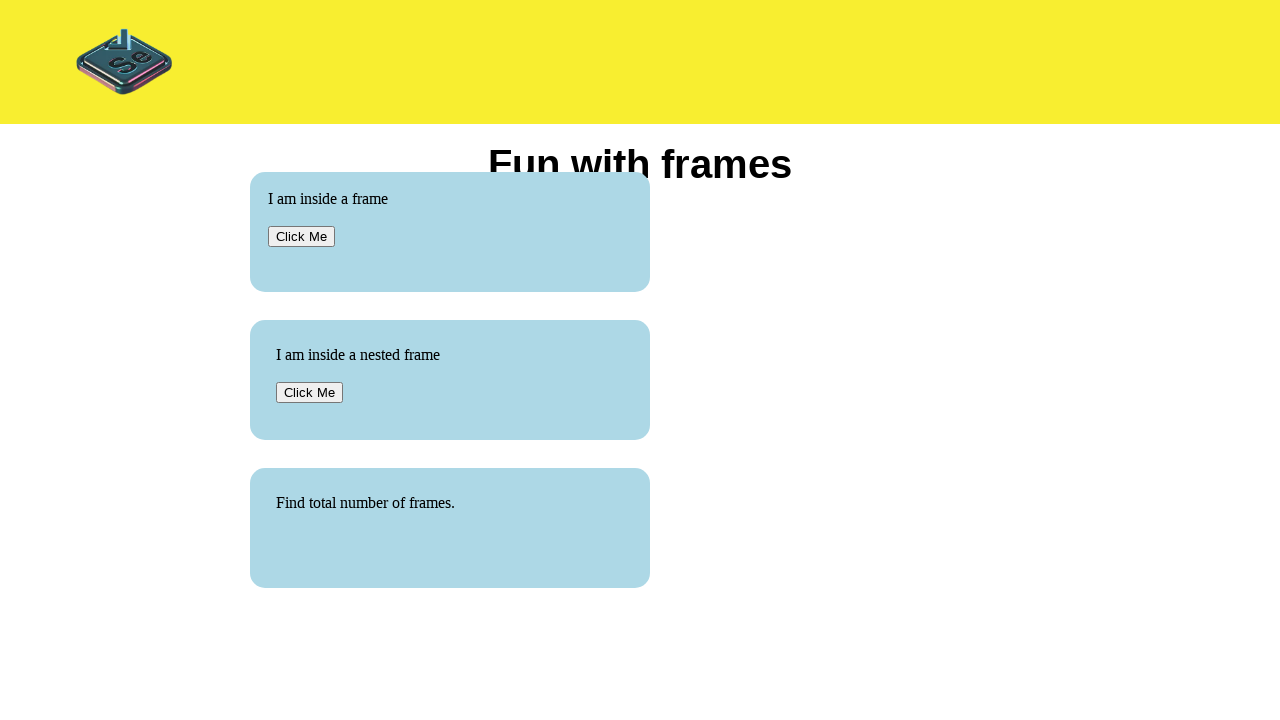

Switched to the iframe content frame
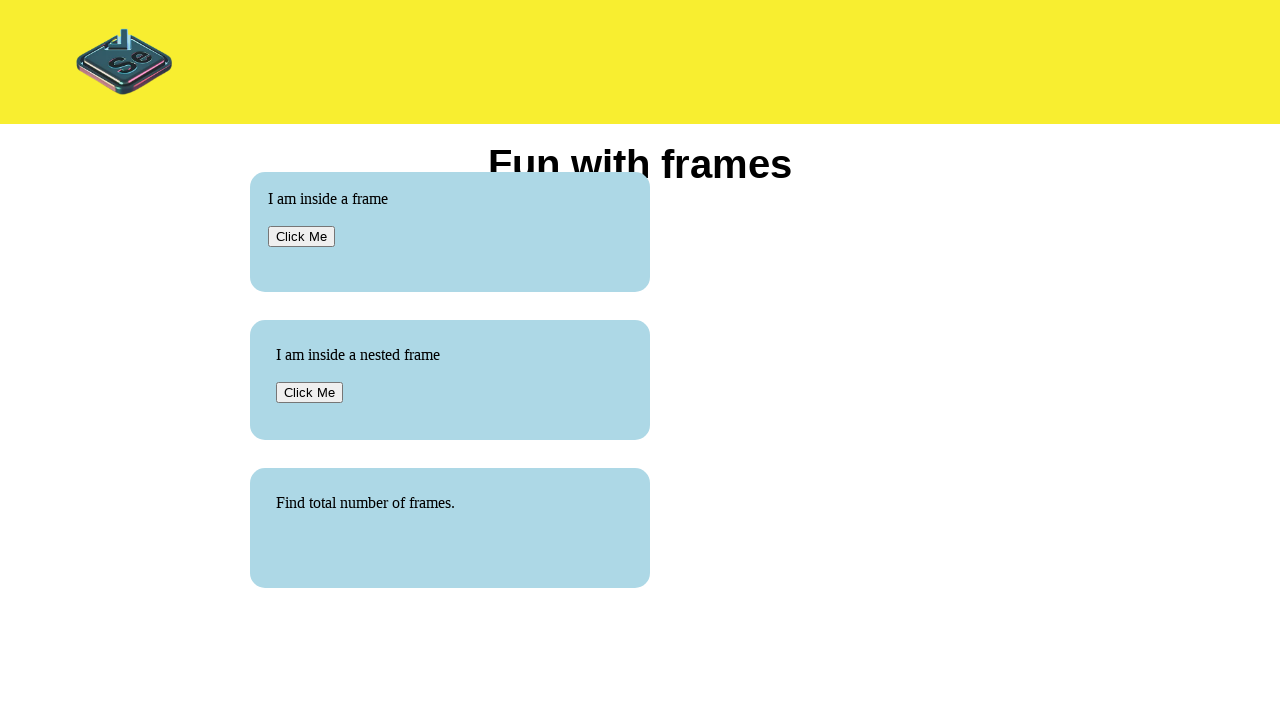

Clicked the button with id='Click' inside the iframe at (302, 236) on xpath=//button[@id='Click']
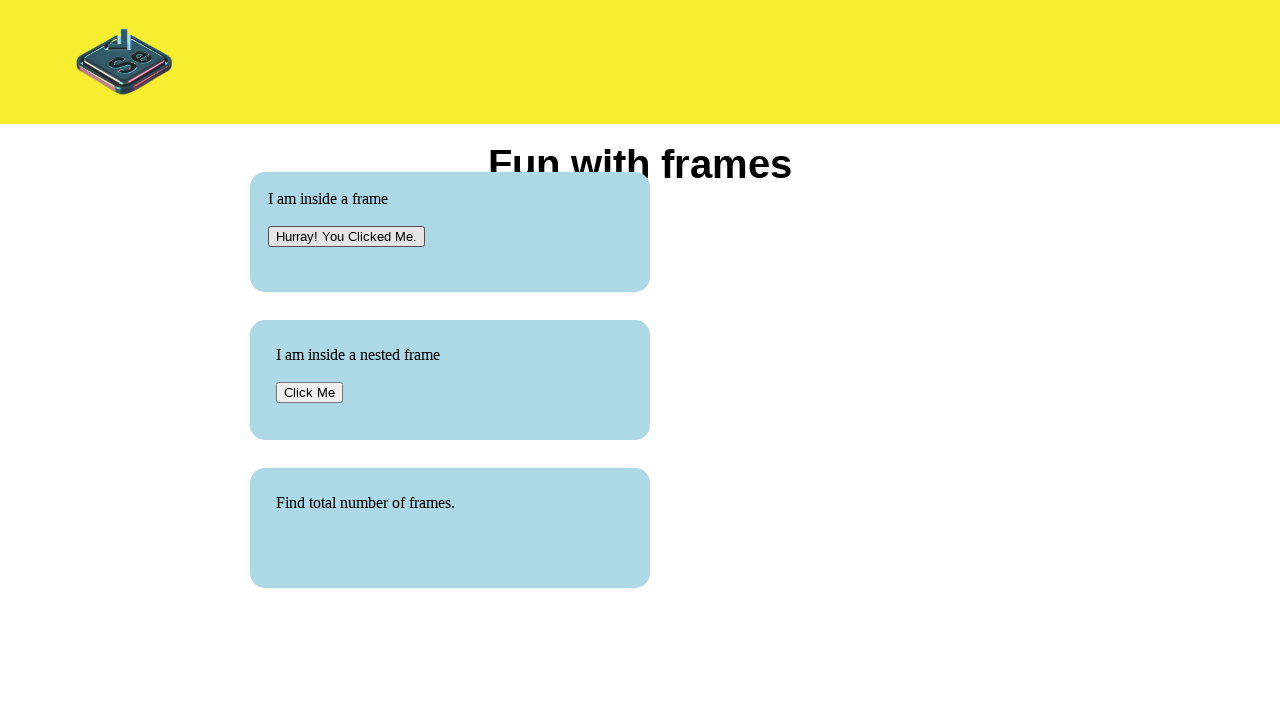

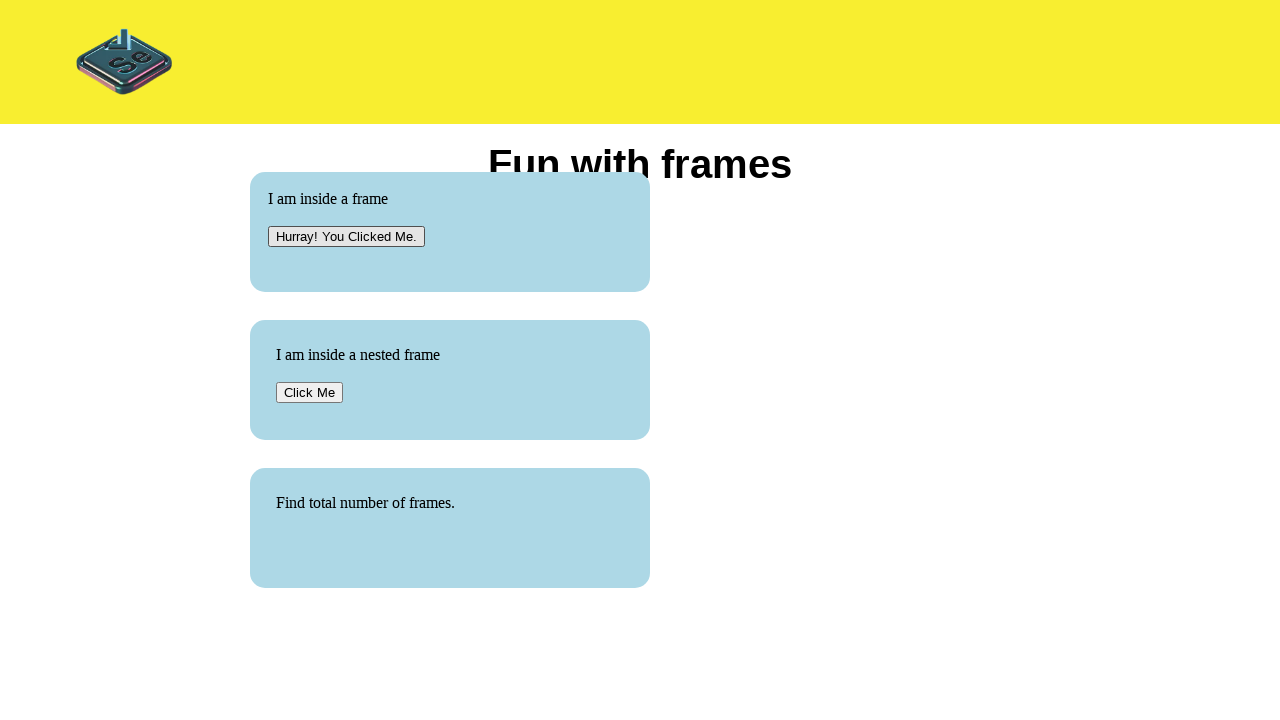